Tests limiting WebDriver scope by finding links on page, in footer section, and in the first column of footer, then opens each link in a new tab and switches between windows to verify their titles.

Starting URL: https://rahulshettyacademy.com/AutomationPractice/

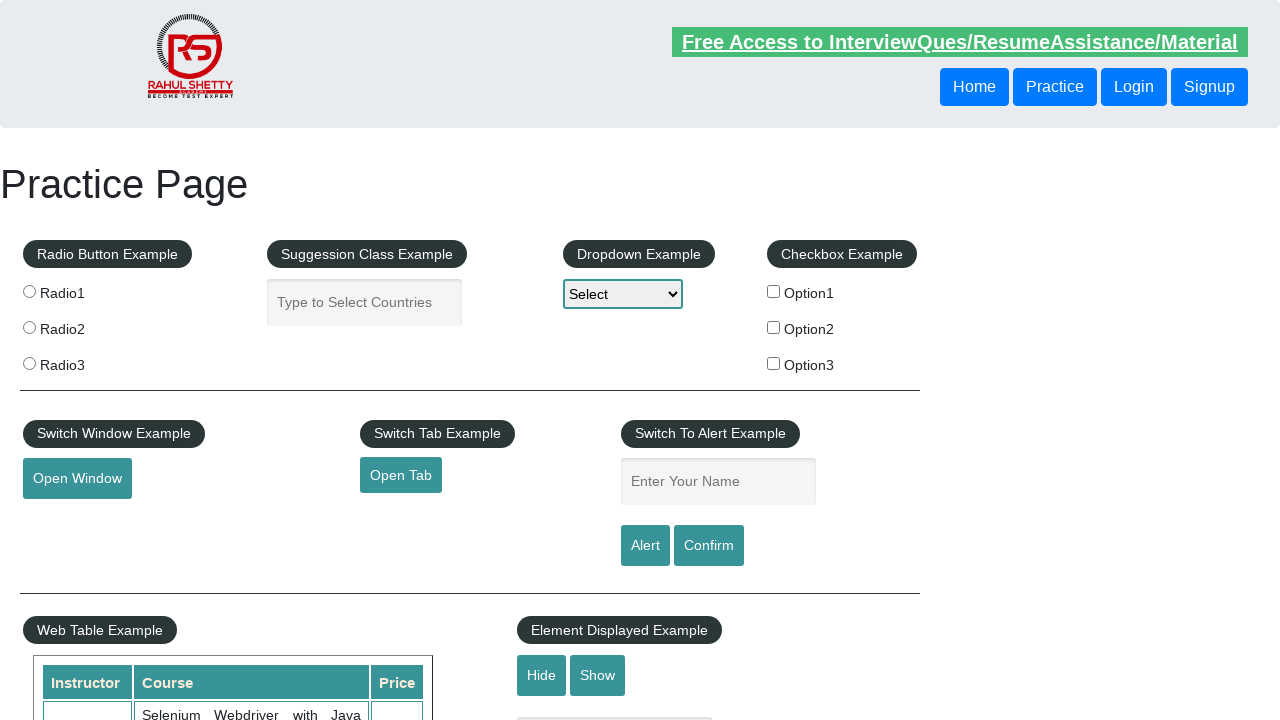

Found all links on page: 27 total links
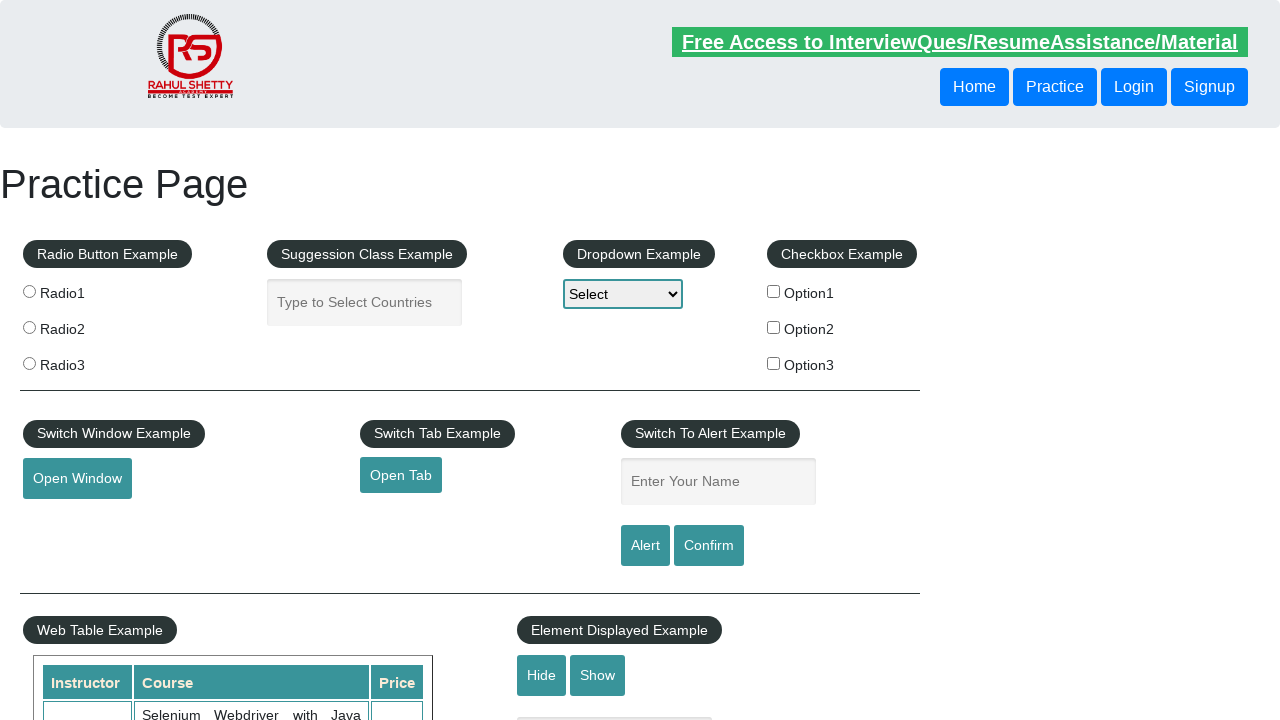

Located footer section (div#gf-BIG)
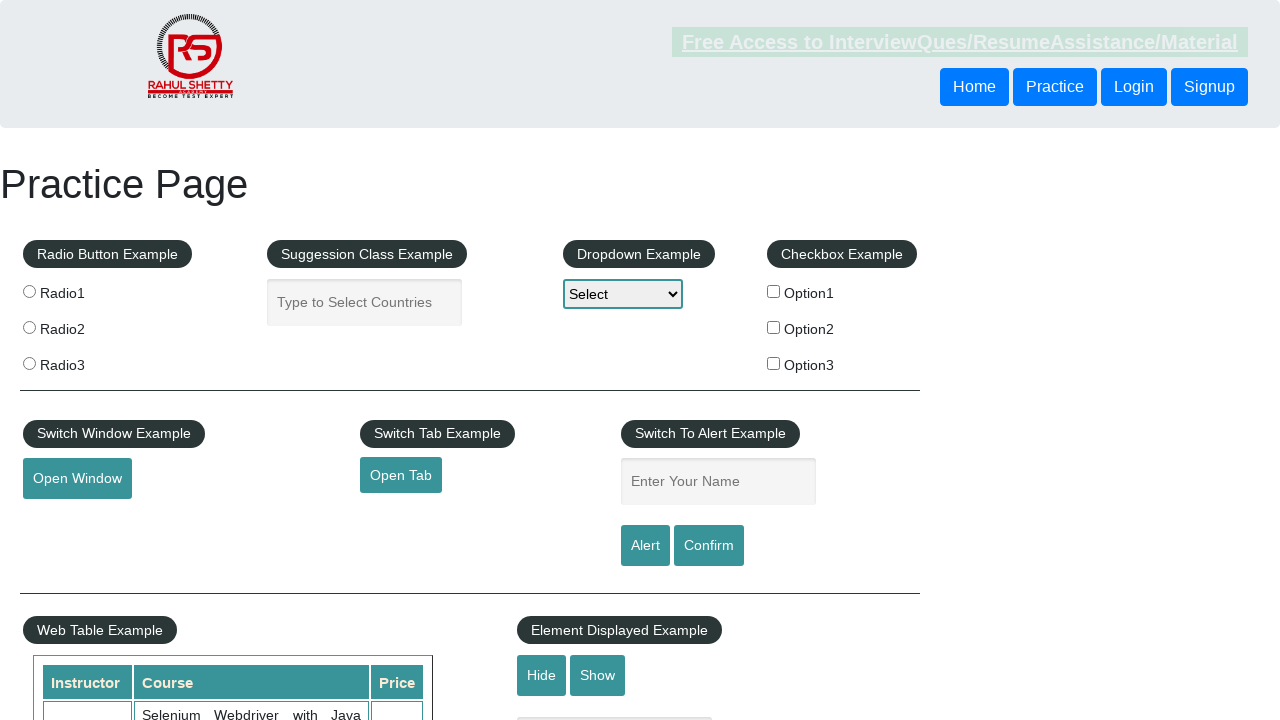

Found links in footer section: 20 links
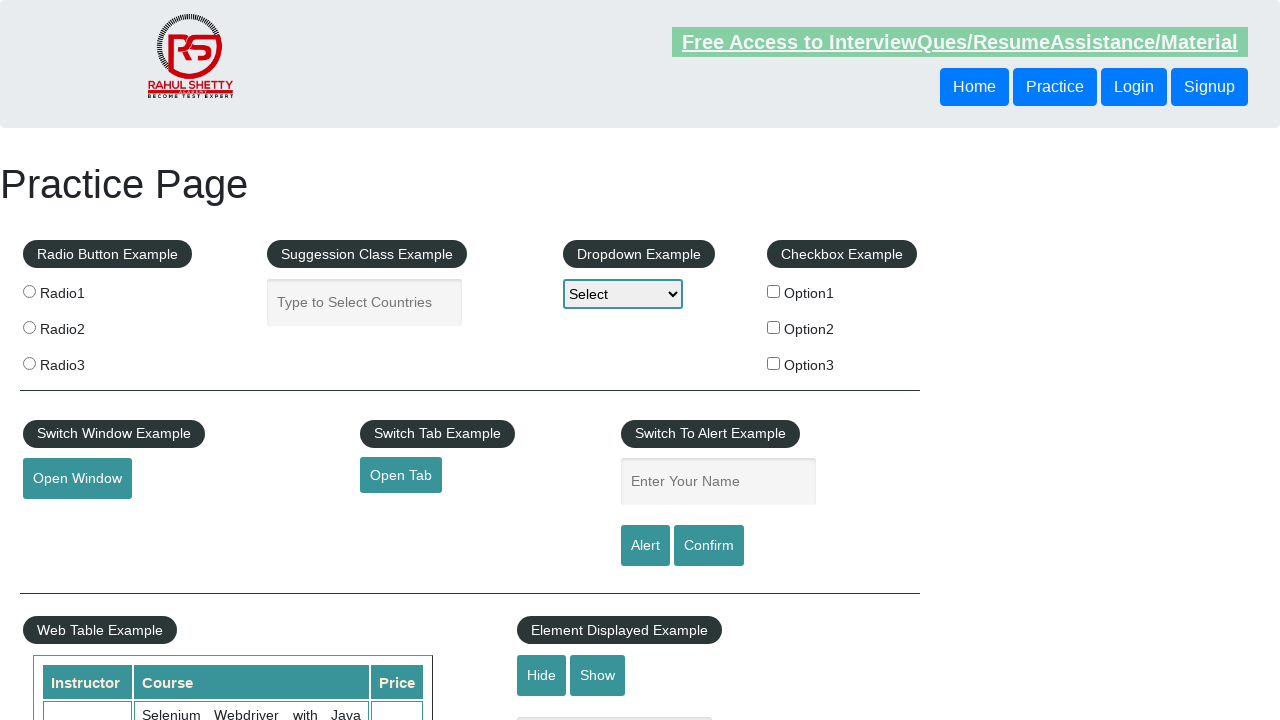

Located first column in footer section
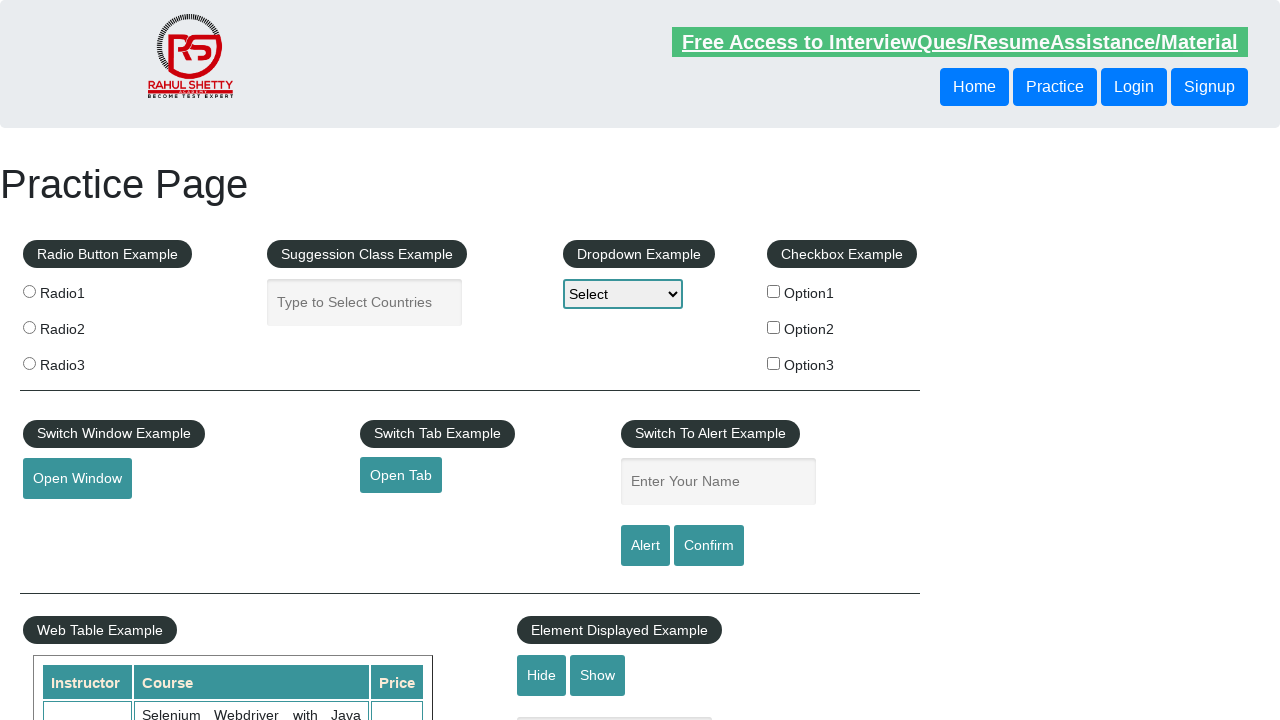

Found links in first footer column: 5 links
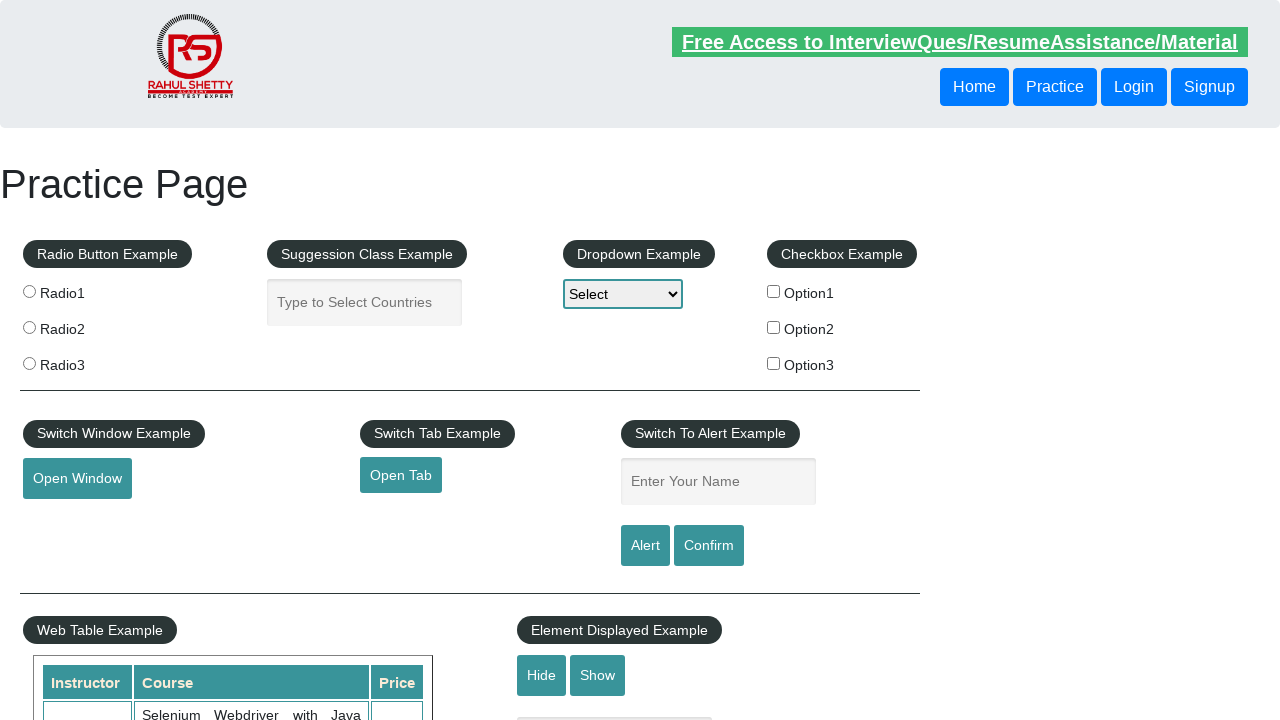

Opened link 1 from first column in new tab using Ctrl+Enter on div#gf-BIG >> xpath=//table/tbody/tr[1]/td[1]/ul[1] >> a >> nth=1
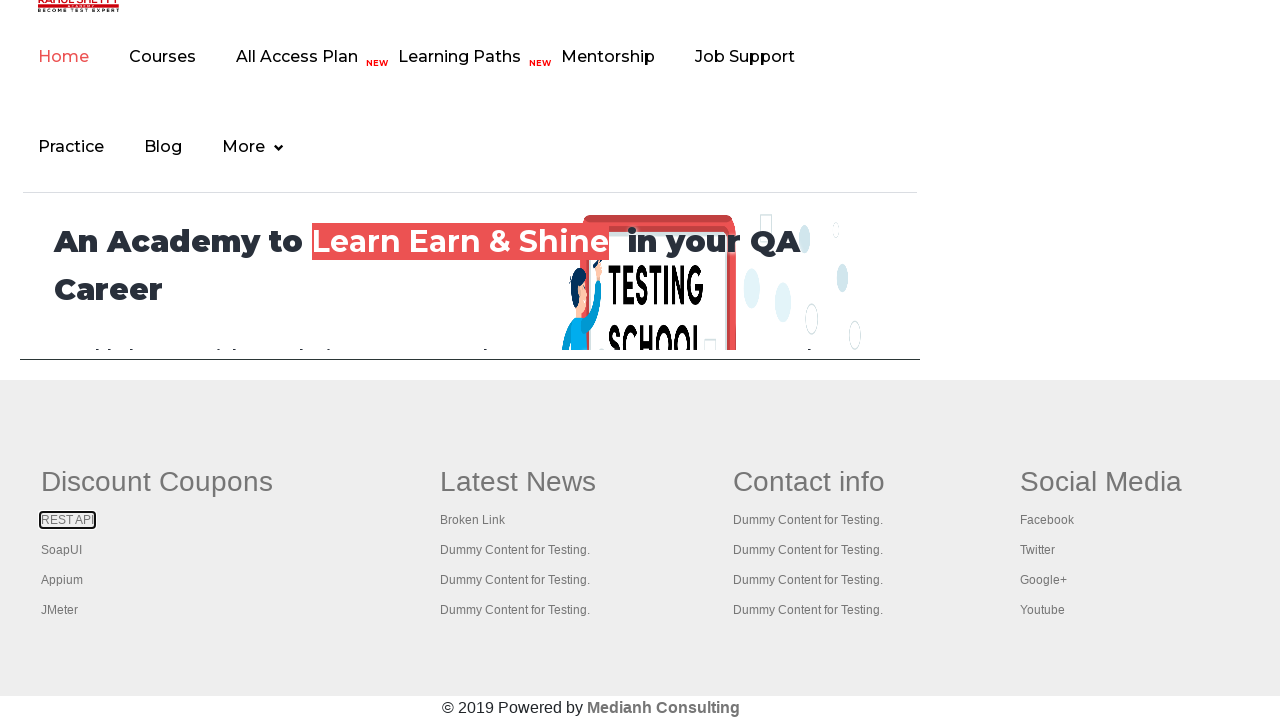

Opened link 2 from first column in new tab using Ctrl+Enter on div#gf-BIG >> xpath=//table/tbody/tr[1]/td[1]/ul[1] >> a >> nth=2
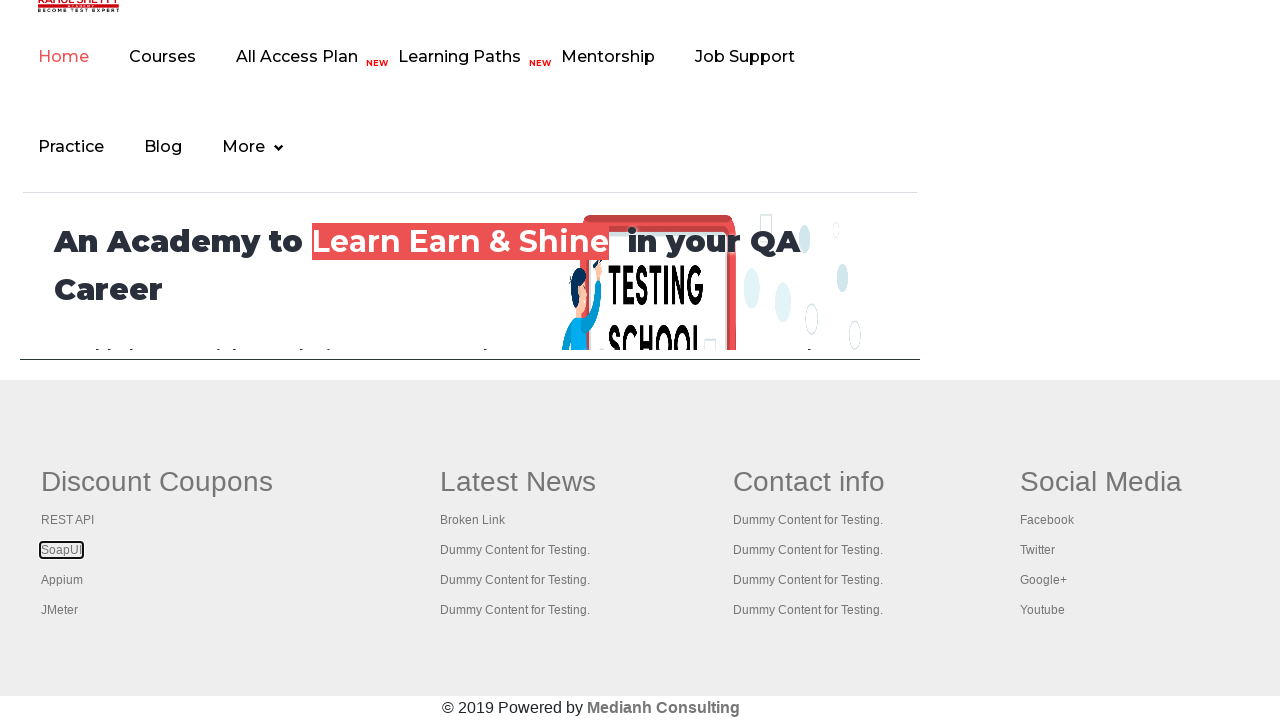

Opened link 3 from first column in new tab using Ctrl+Enter on div#gf-BIG >> xpath=//table/tbody/tr[1]/td[1]/ul[1] >> a >> nth=3
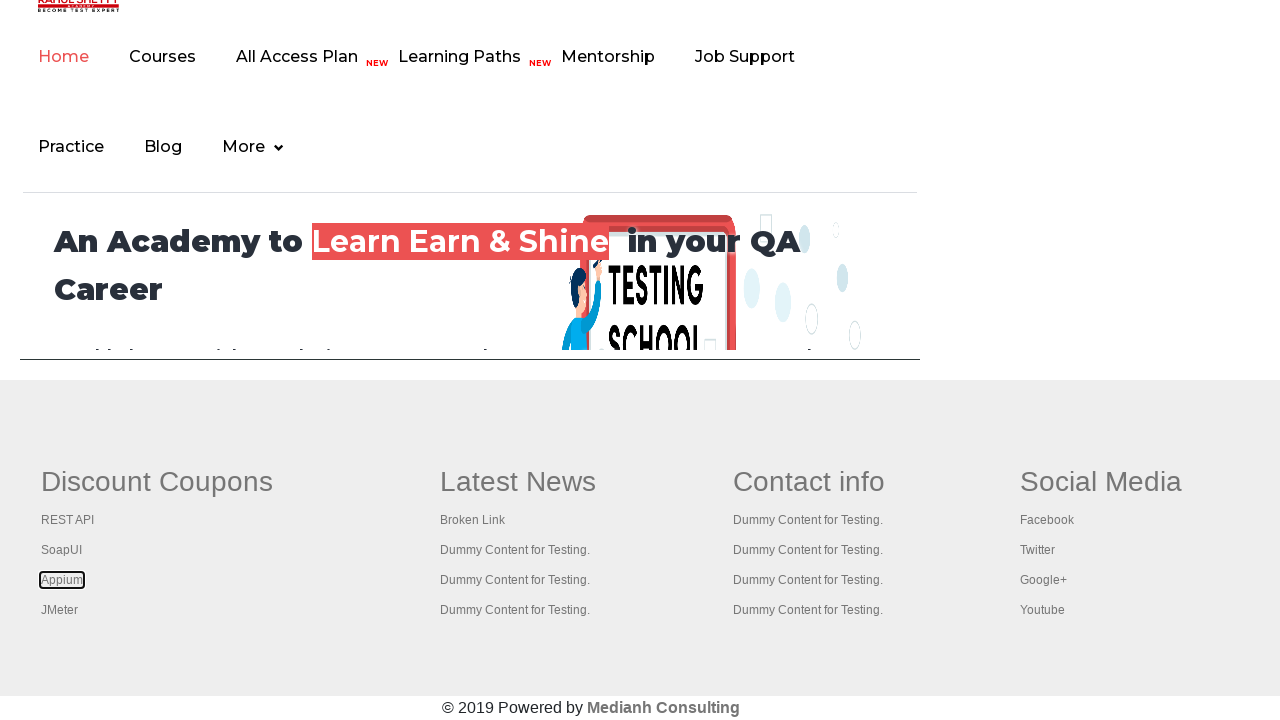

Opened link 4 from first column in new tab using Ctrl+Enter on div#gf-BIG >> xpath=//table/tbody/tr[1]/td[1]/ul[1] >> a >> nth=4
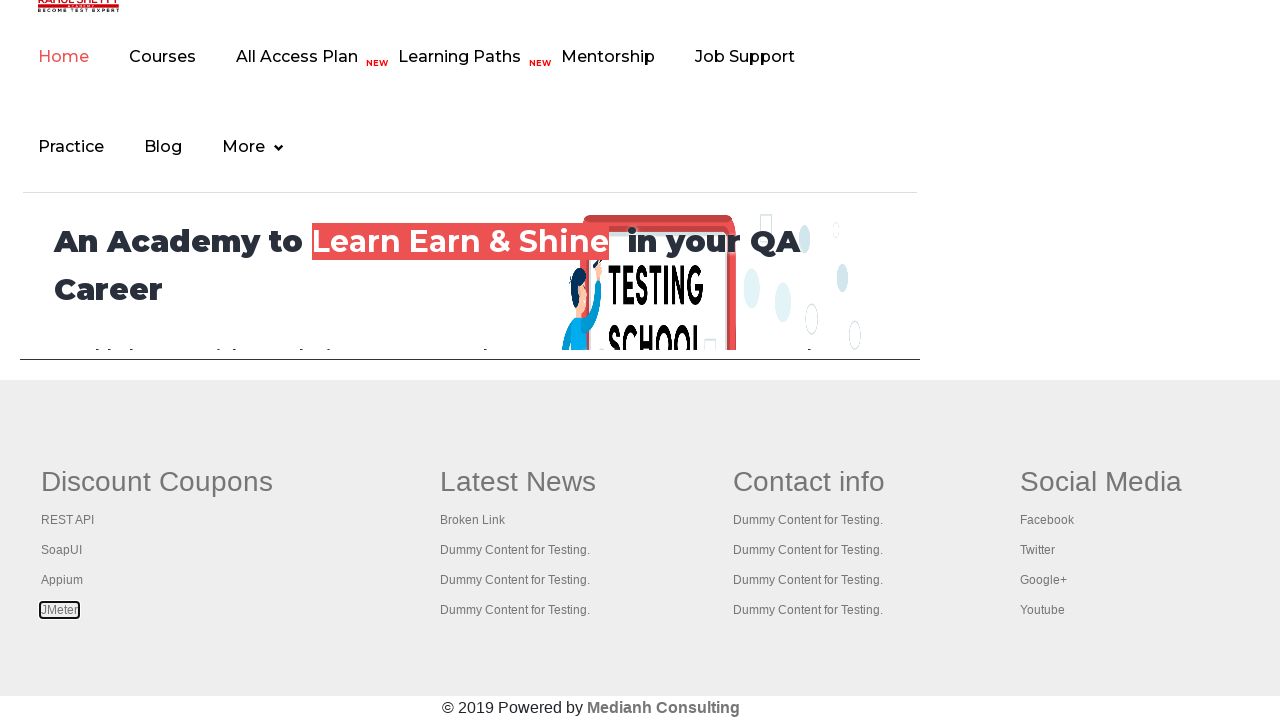

Waited for all new tabs to load
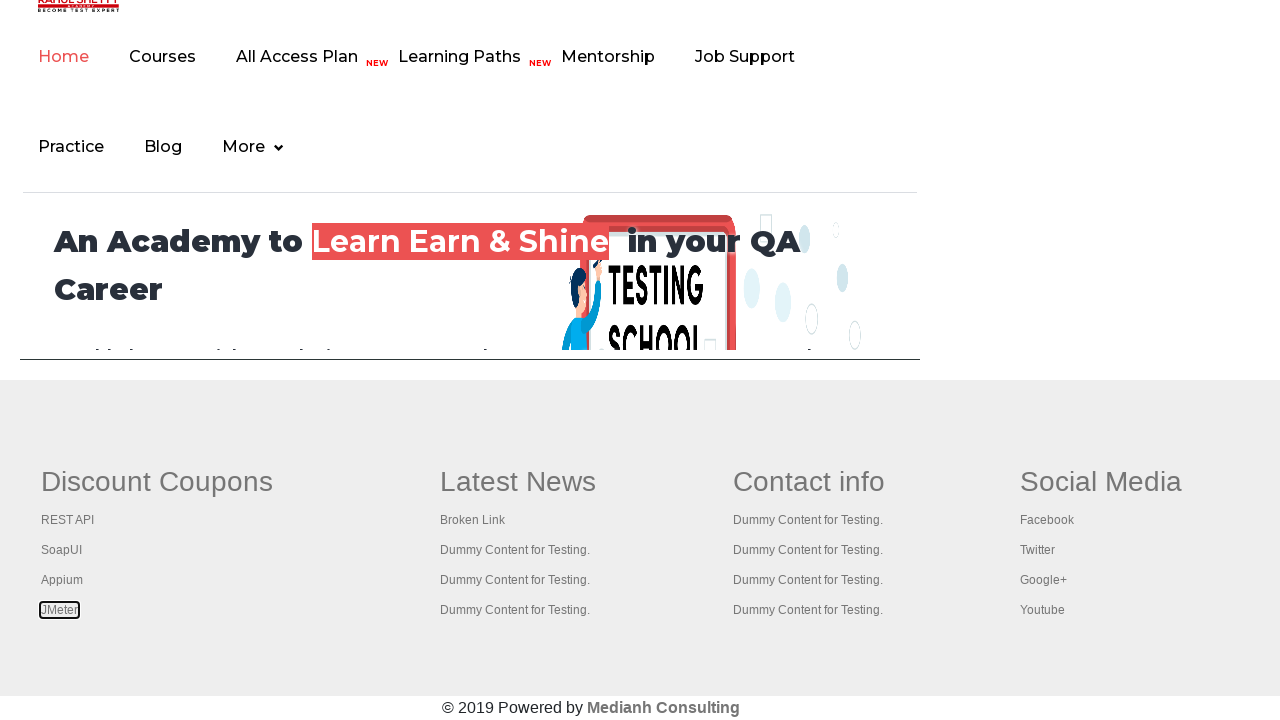

Retrieved all open pages/tabs: 5 pages total
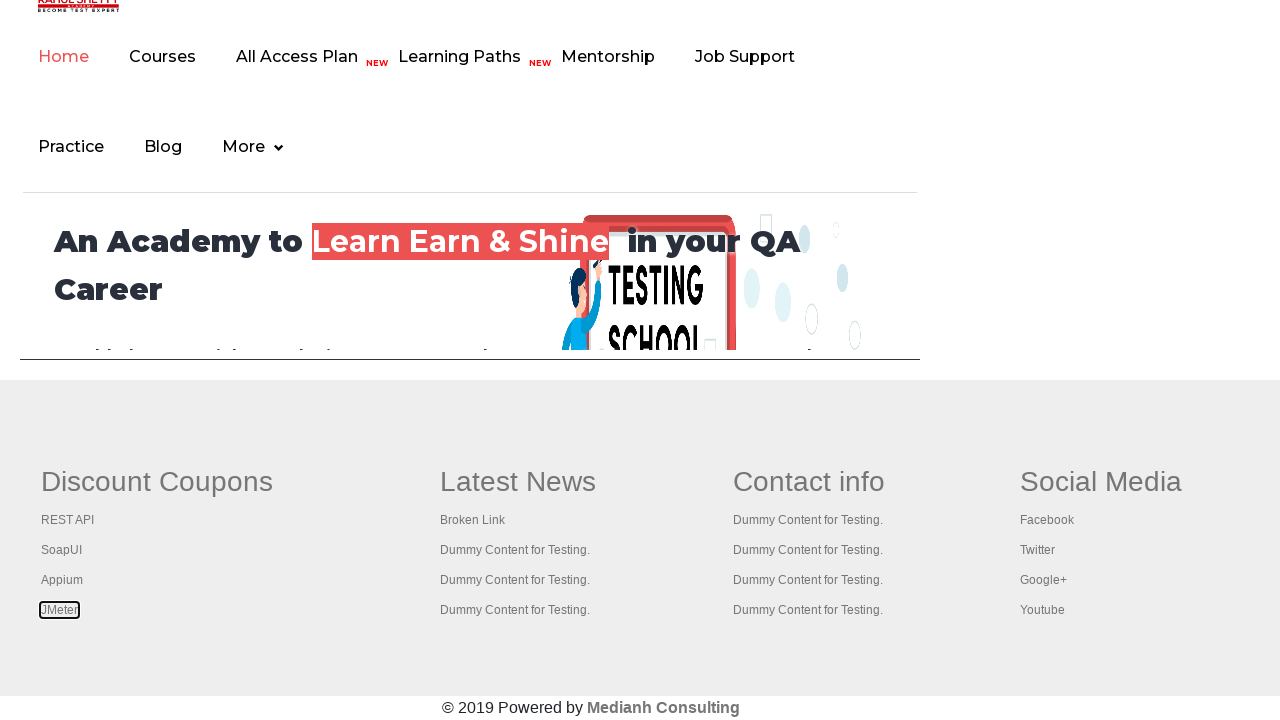

Page loaded: 'Practice Page'
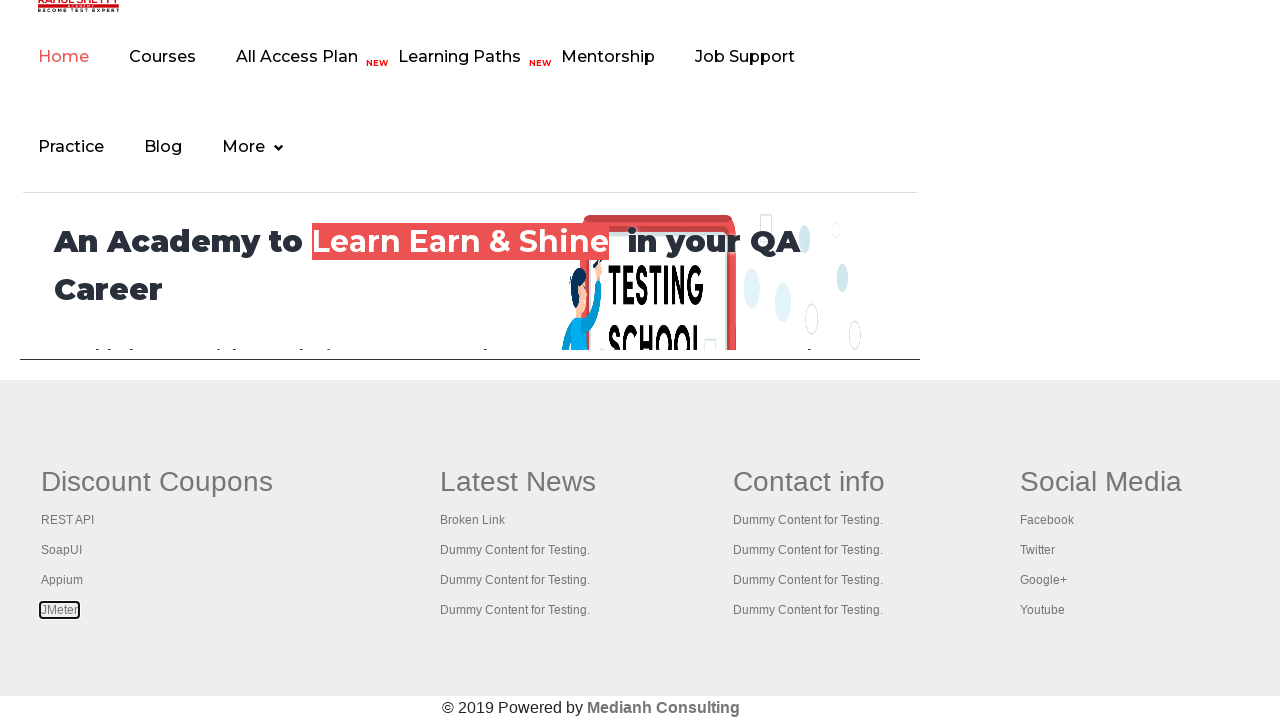

Page loaded: 'REST API Tutorial'
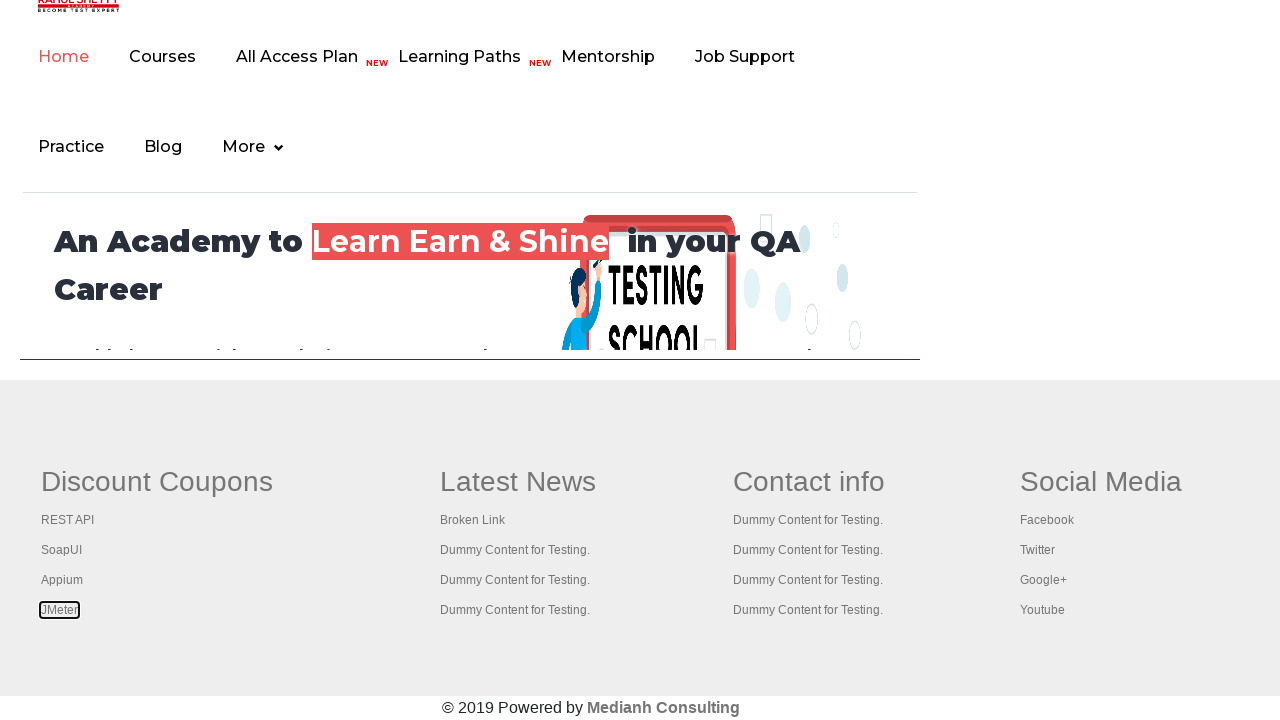

Page loaded: 'The World’s Most Popular API Testing Tool | SoapUI'
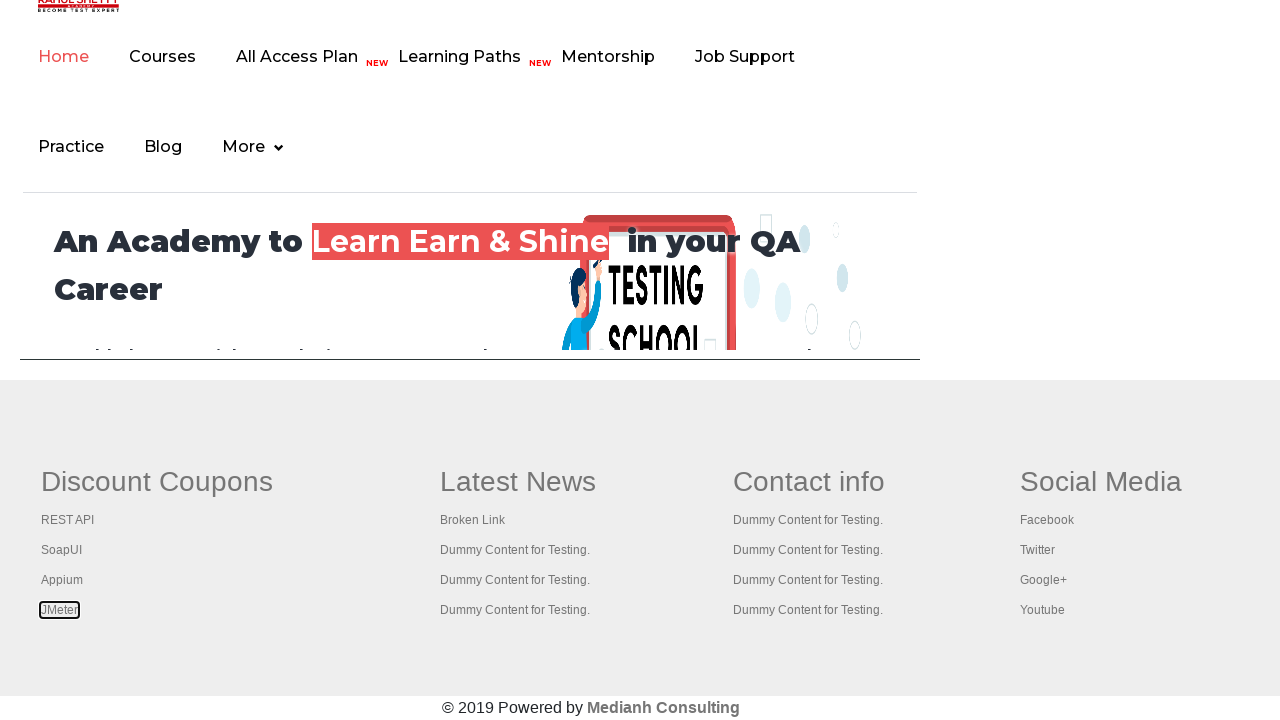

Page loaded: 'Appium tutorial for Mobile Apps testing | RahulShetty Academy | Rahul'
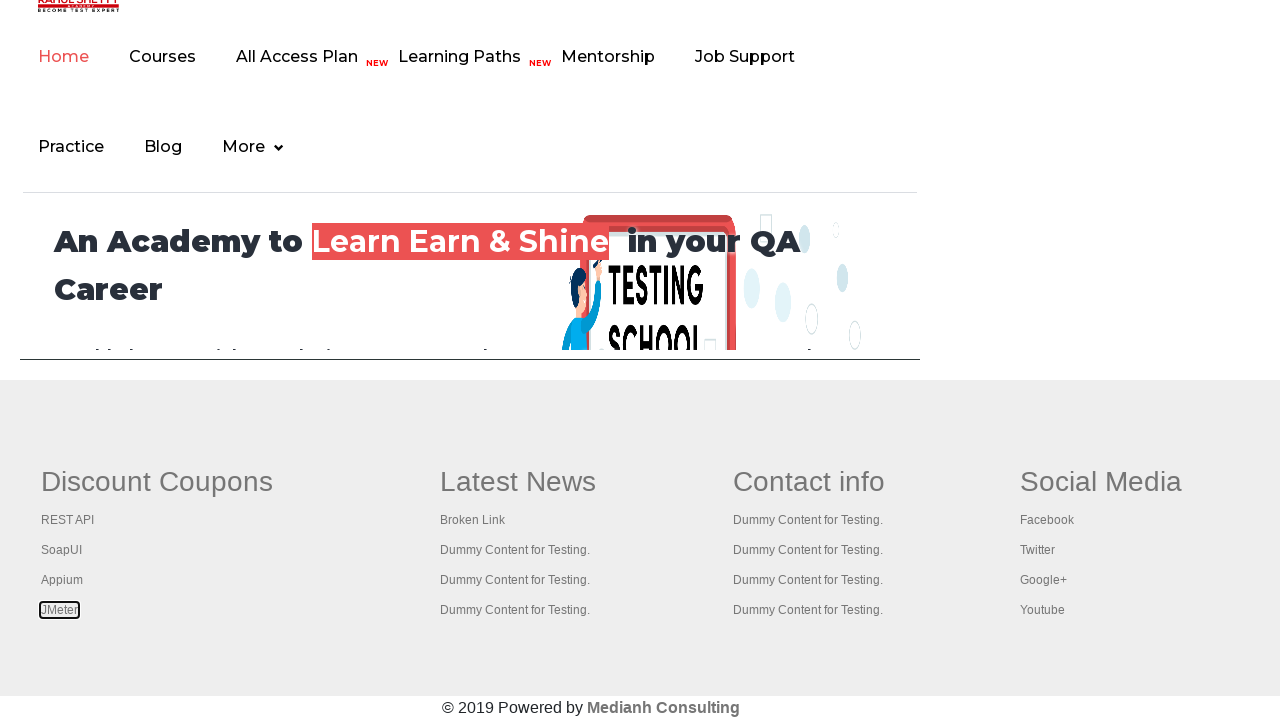

Page loaded: 'Apache JMeter - Apache JMeter™'
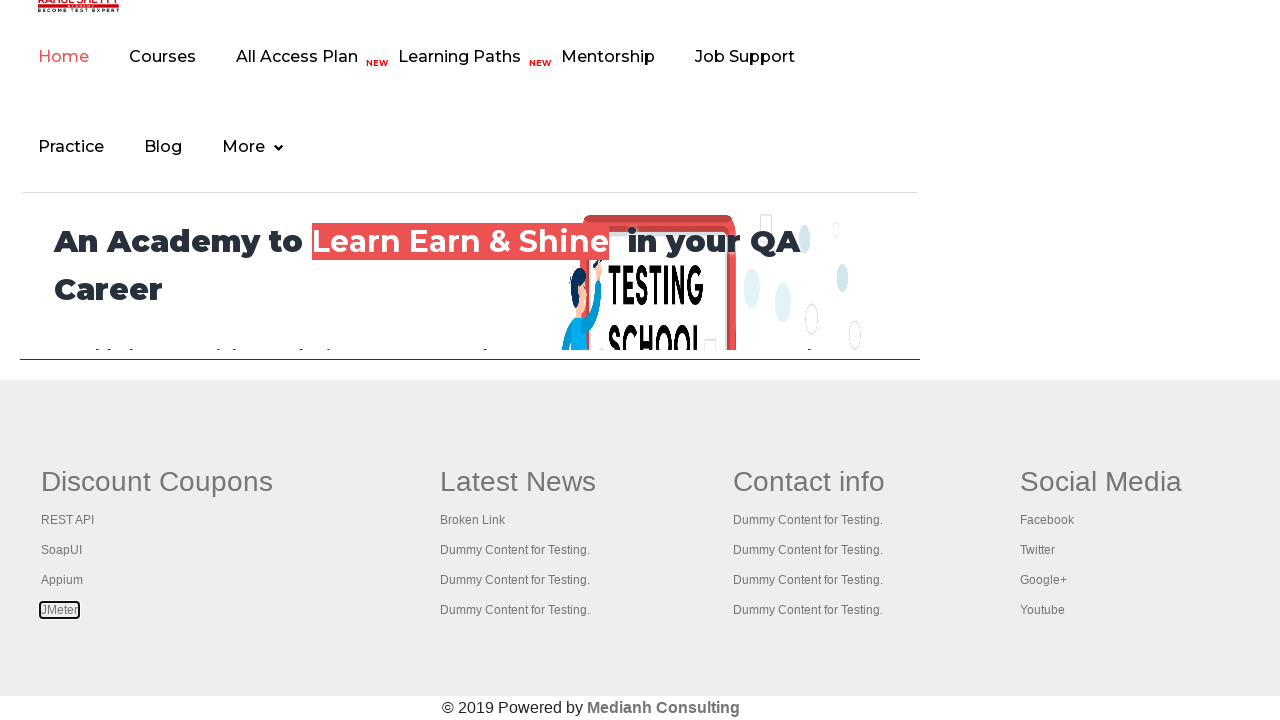

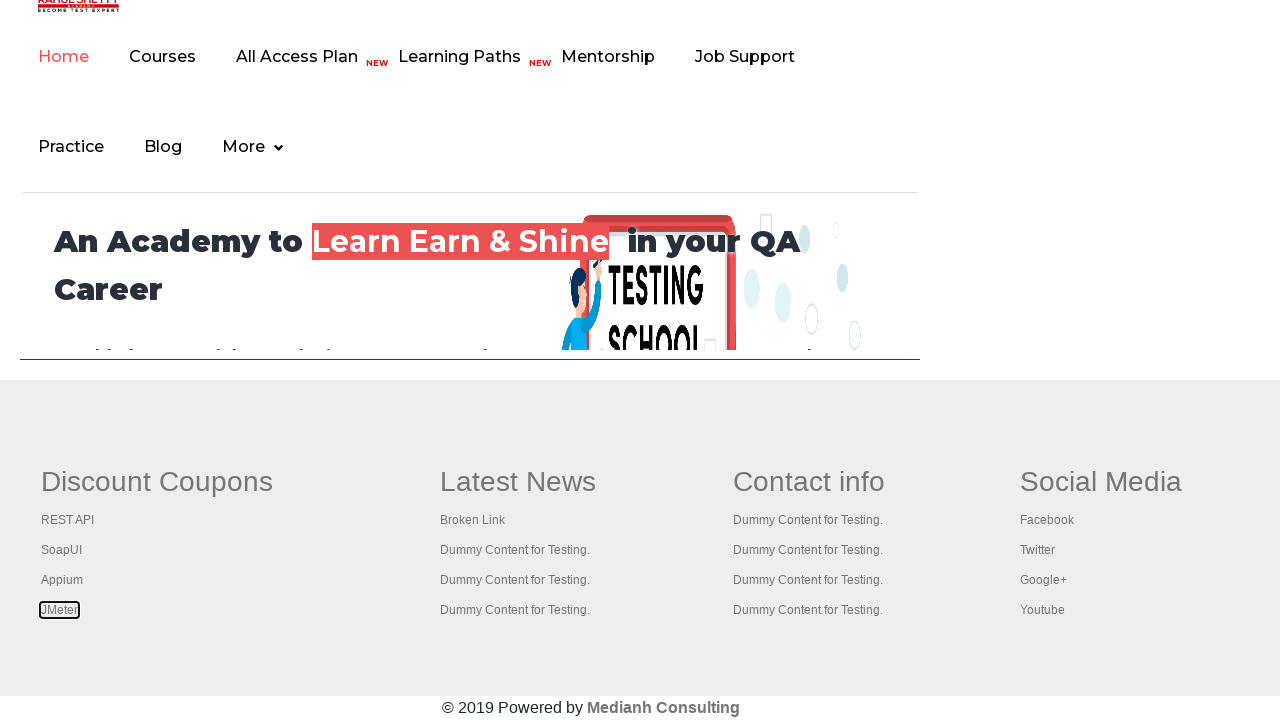